Tests a web form by filling a text field, selecting a dropdown option, and submitting the form

Starting URL: https://www.selenium.dev/selenium/web/web-form.html

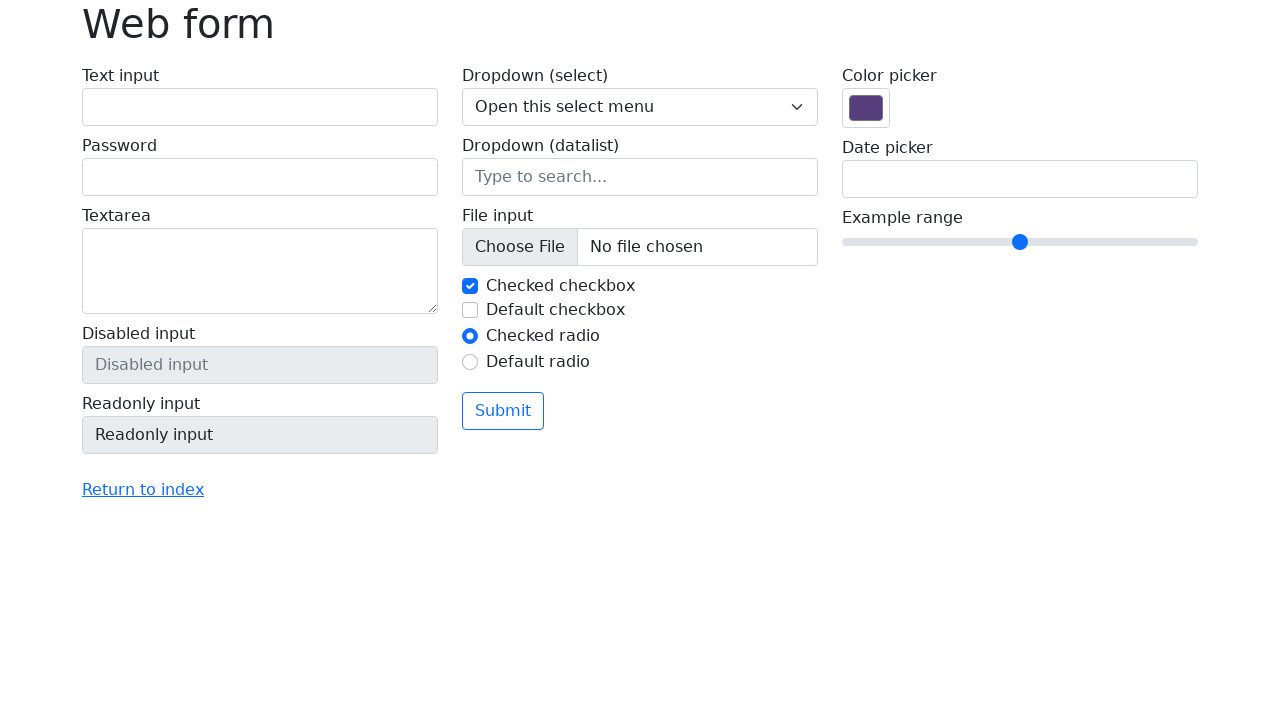

Filled text field with 'Selenium' on input[name='my-text']
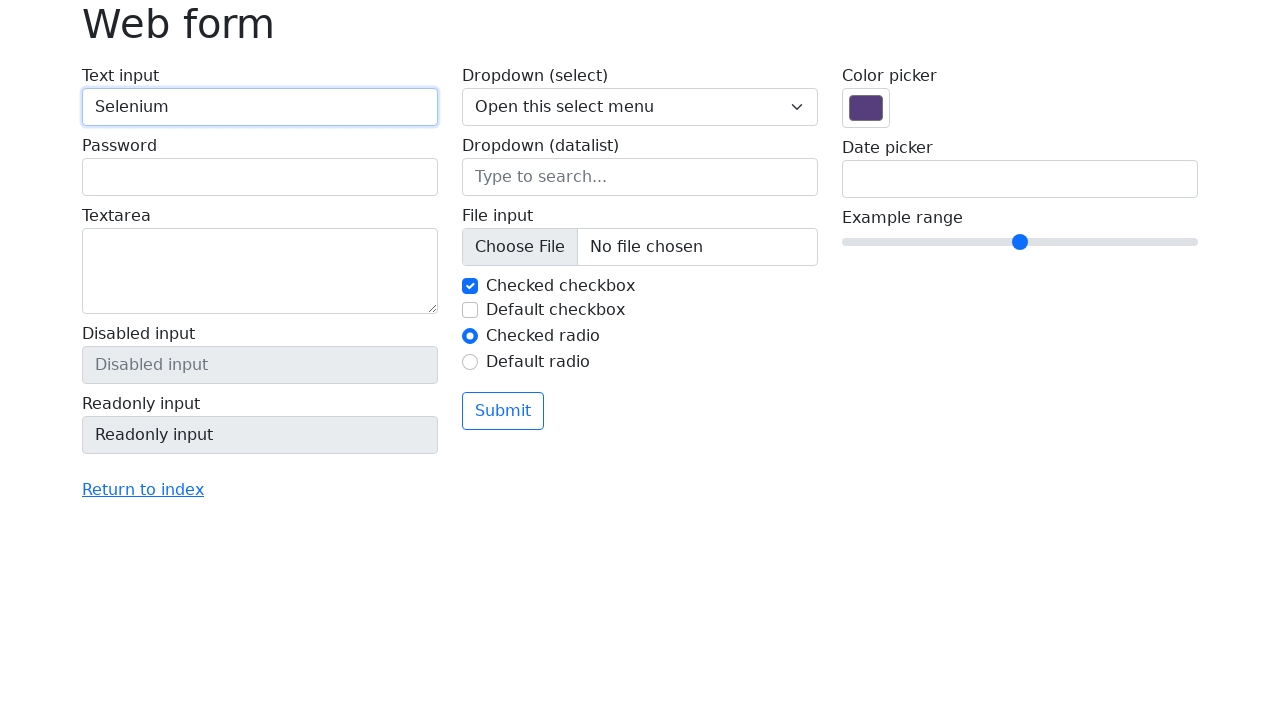

Selected 'Two' from dropdown menu on select[name='my-select']
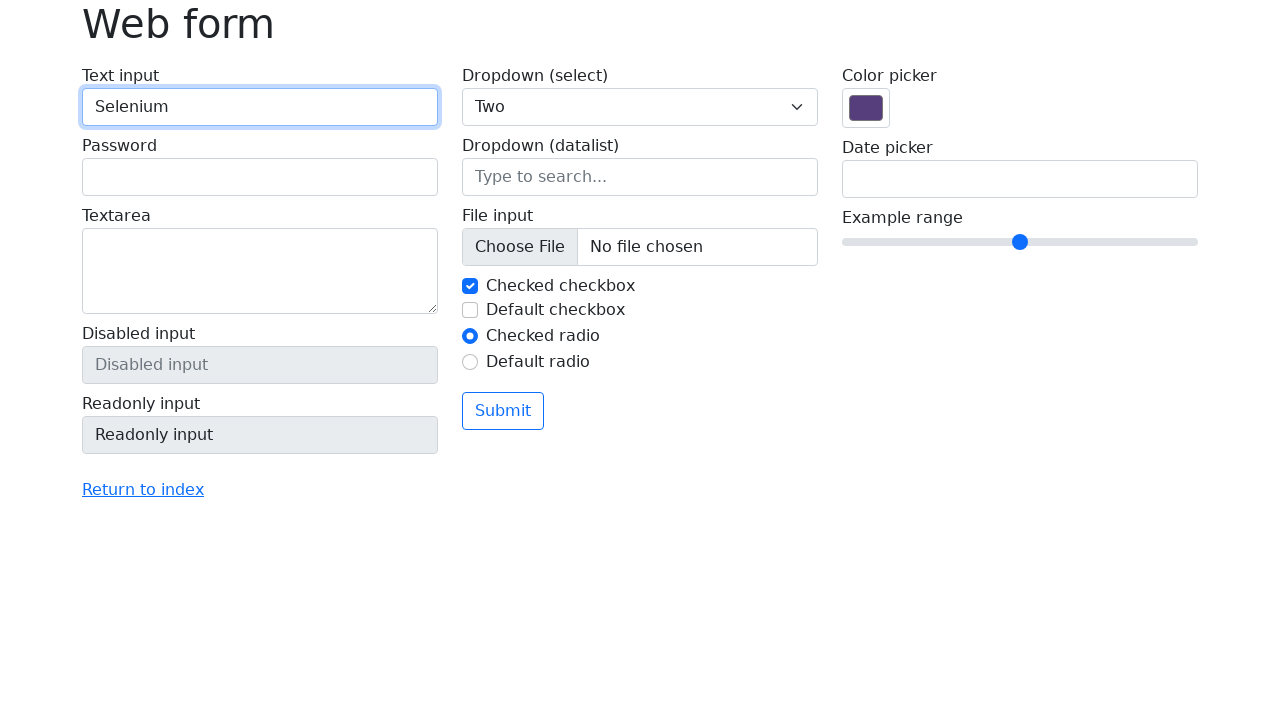

Clicked submit button to submit form at (503, 411) on button
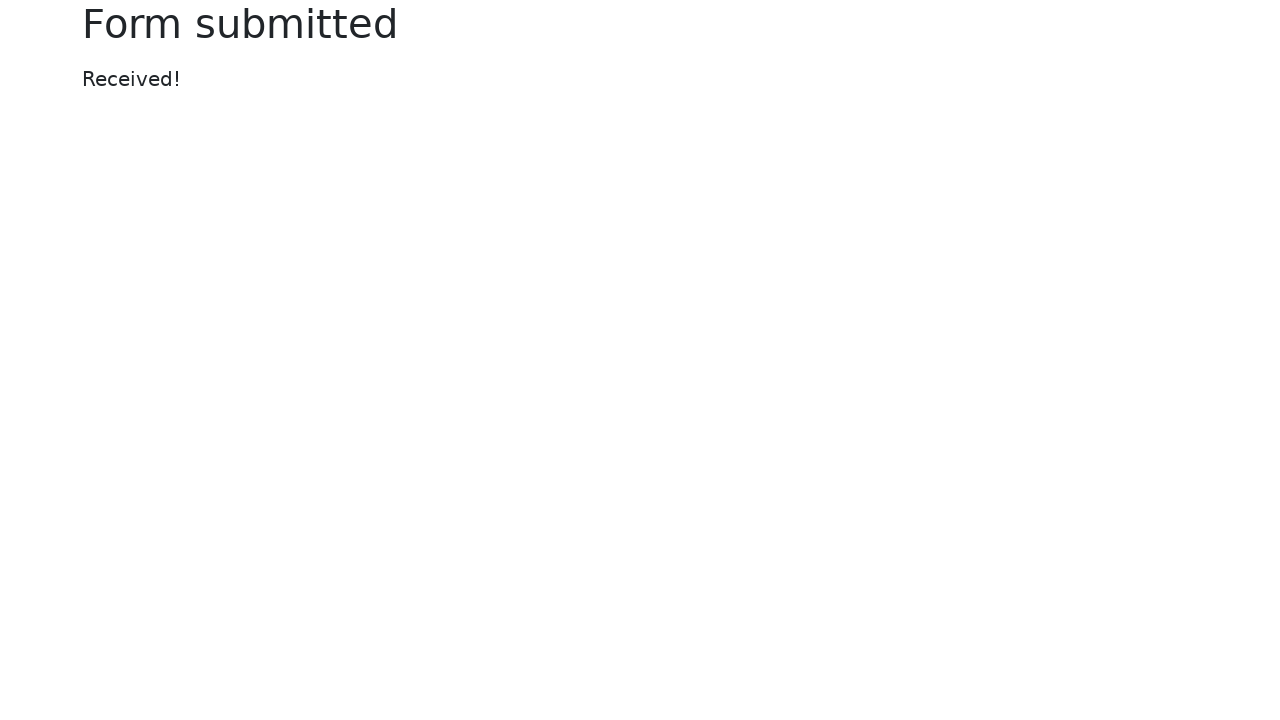

Form submission confirmation message appeared
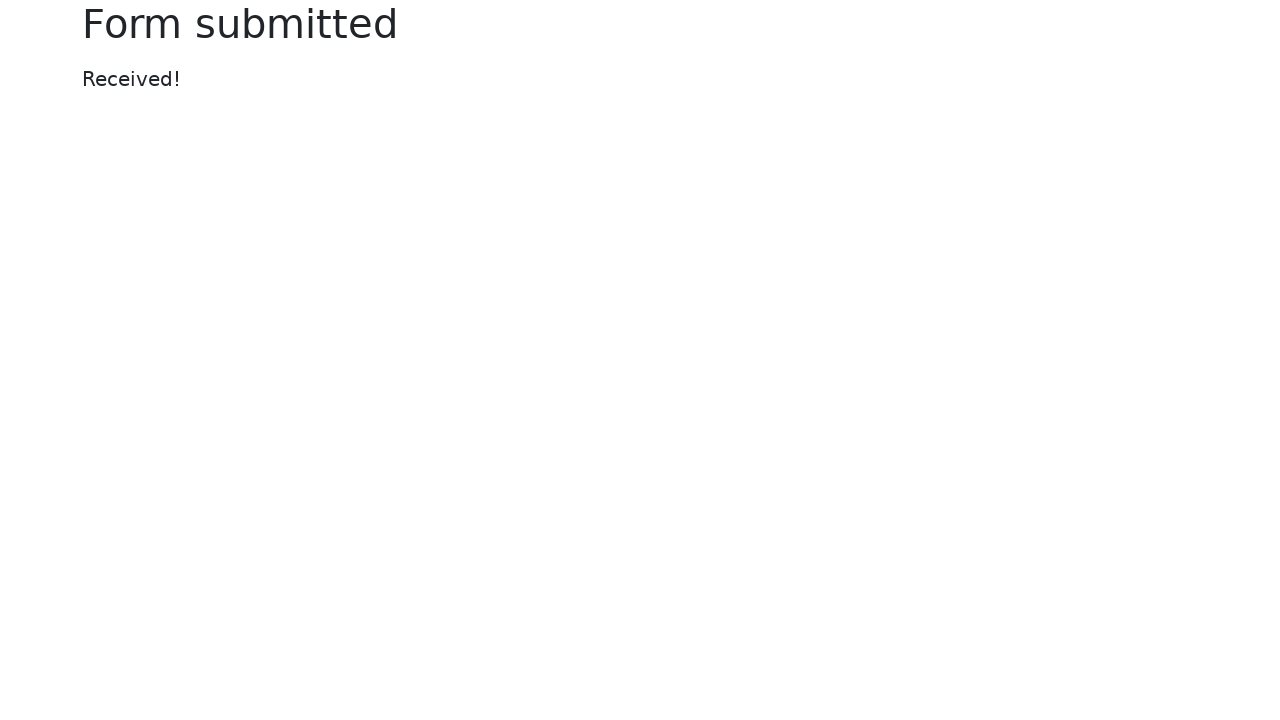

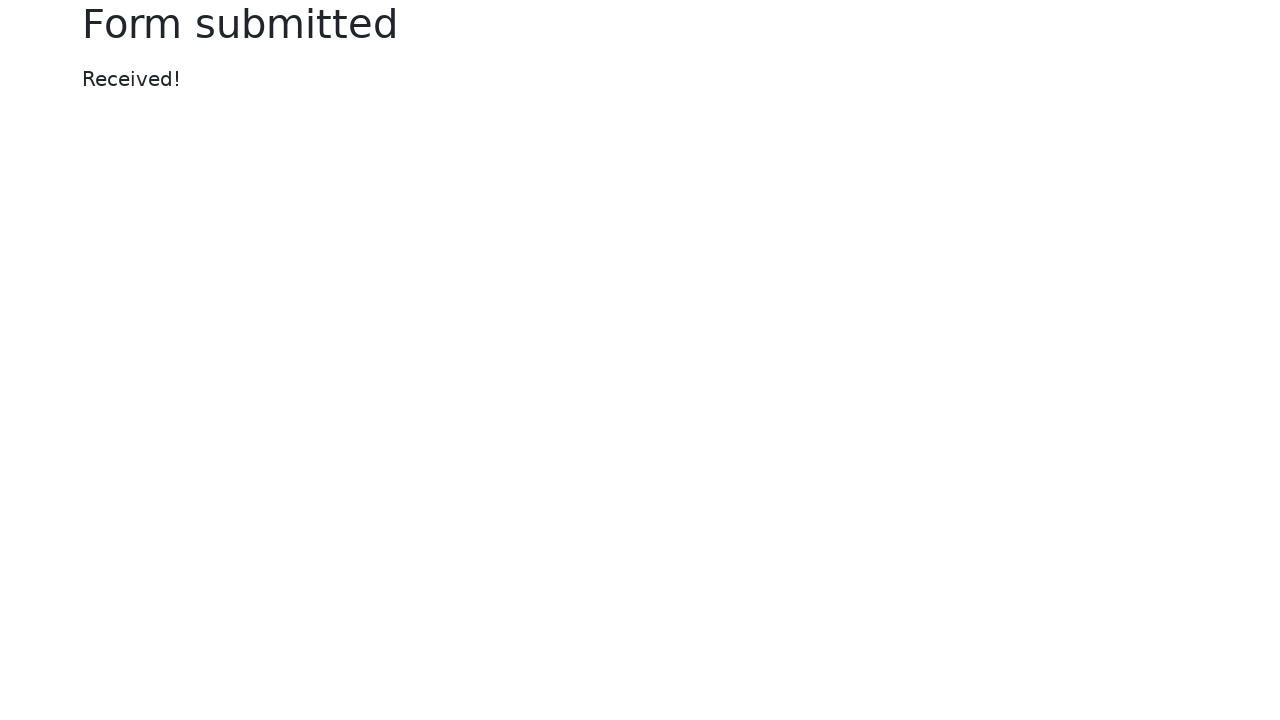